Tests JavaScript prompt alert functionality by clicking the prompt button, entering text, accepting the alert, and verifying the result message

Starting URL: https://the-internet.herokuapp.com/javascript_alerts

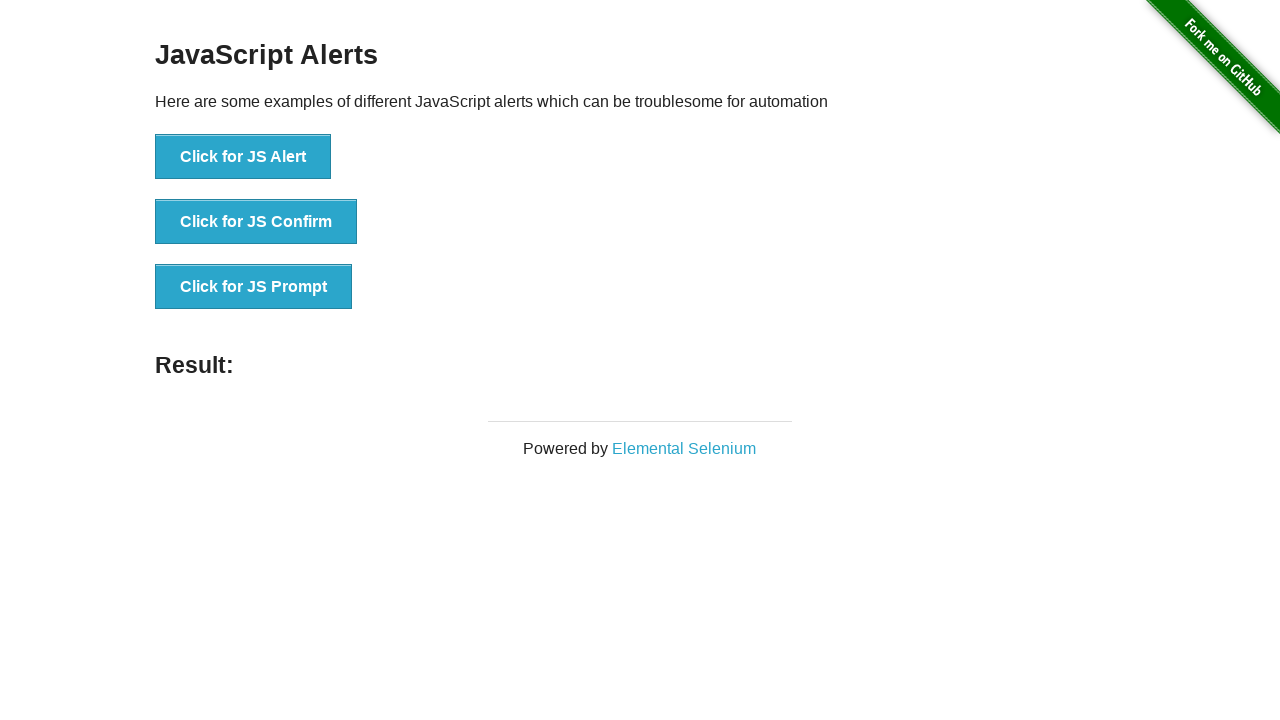

Clicked the JavaScript prompt button at (254, 287) on xpath=//button[@onclick='jsPrompt()']
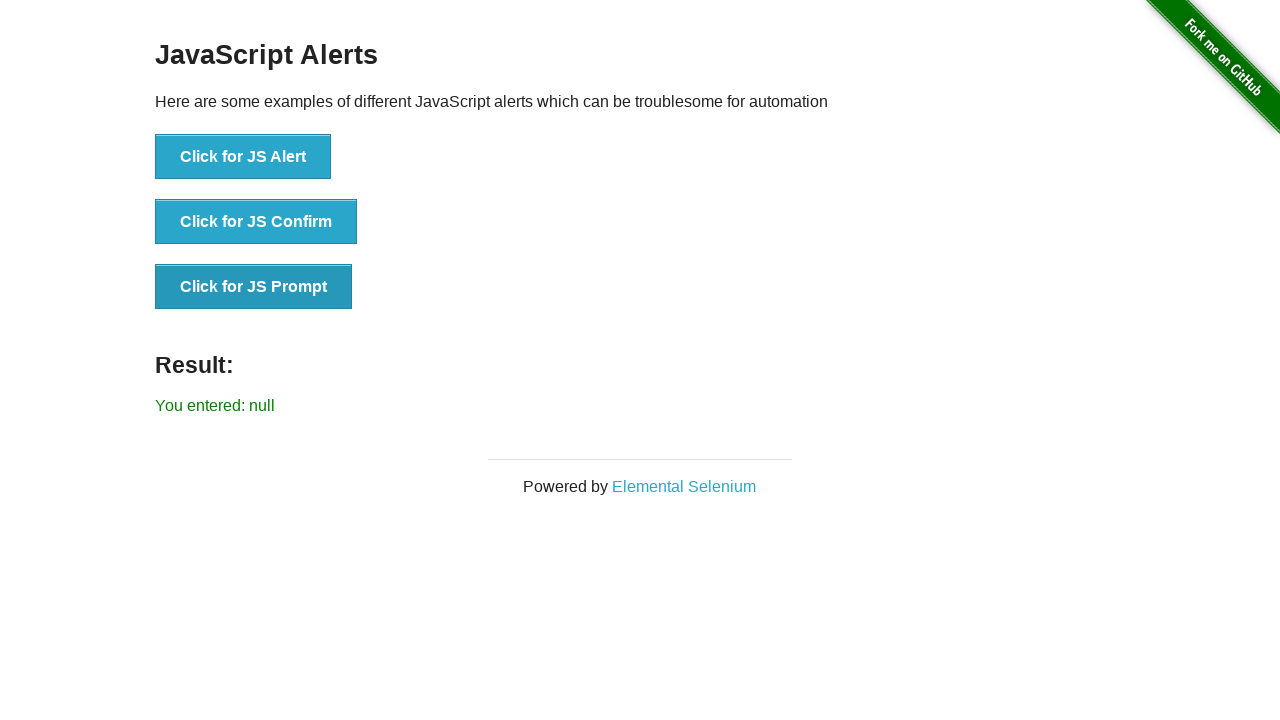

Set up dialog handler to accept prompt with 'Hello World'
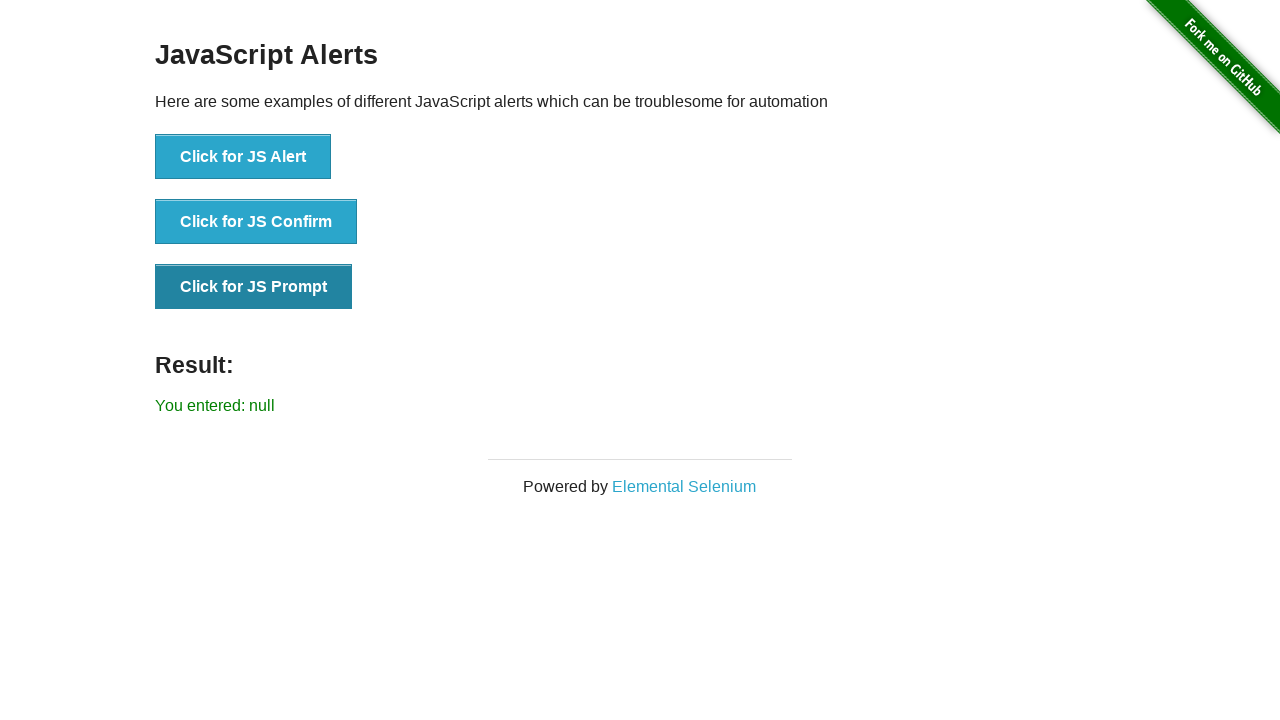

Clicked the prompt button to trigger the alert at (254, 287) on xpath=//button[@onclick='jsPrompt()']
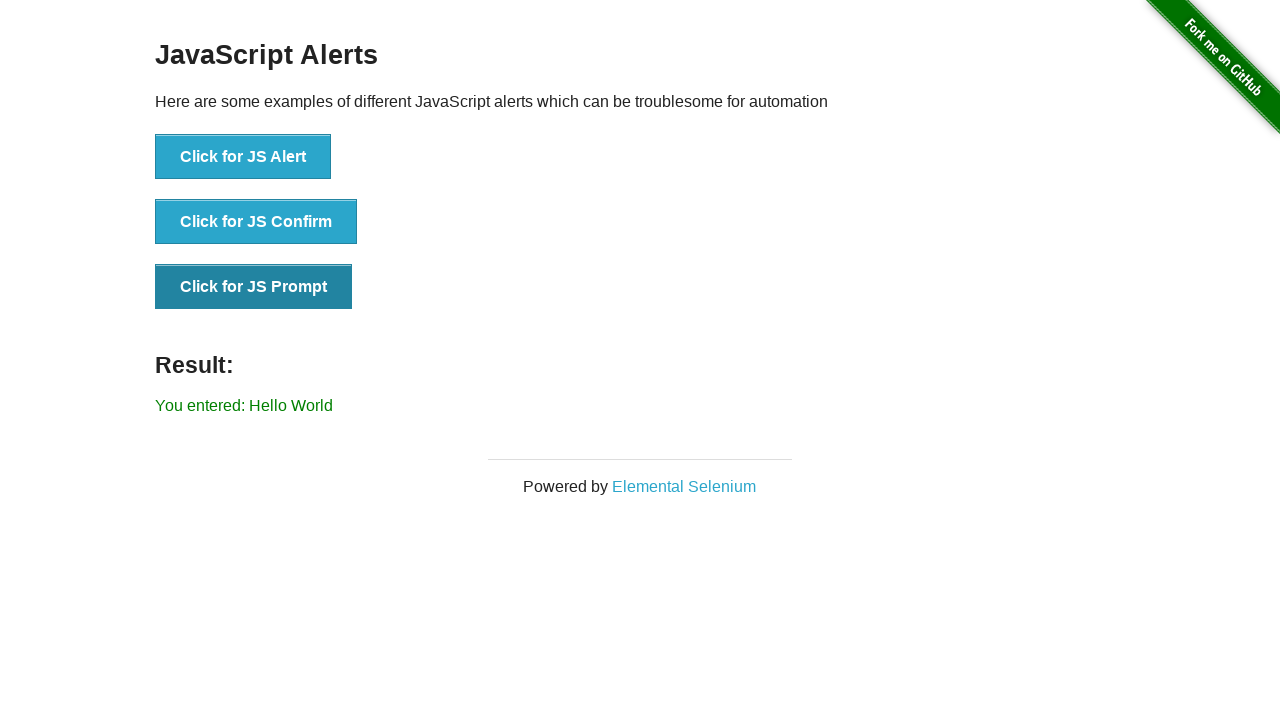

Verified result message displays 'You entered: Hello World'
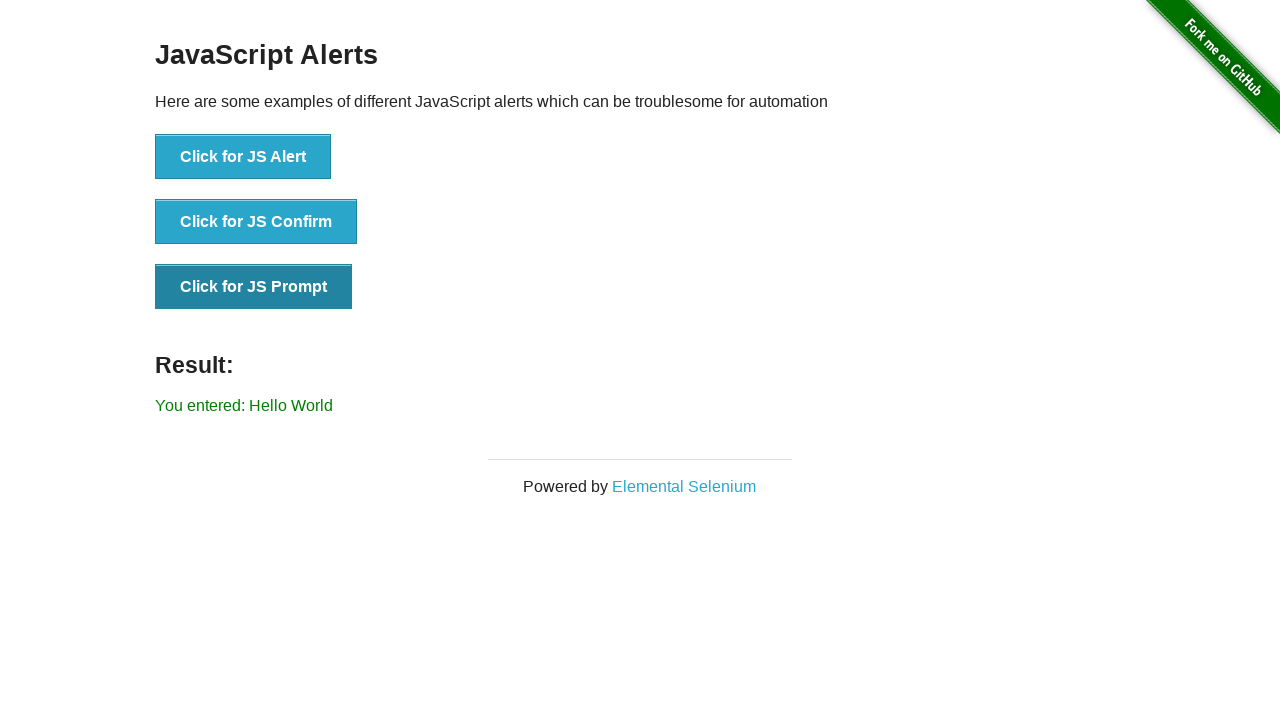

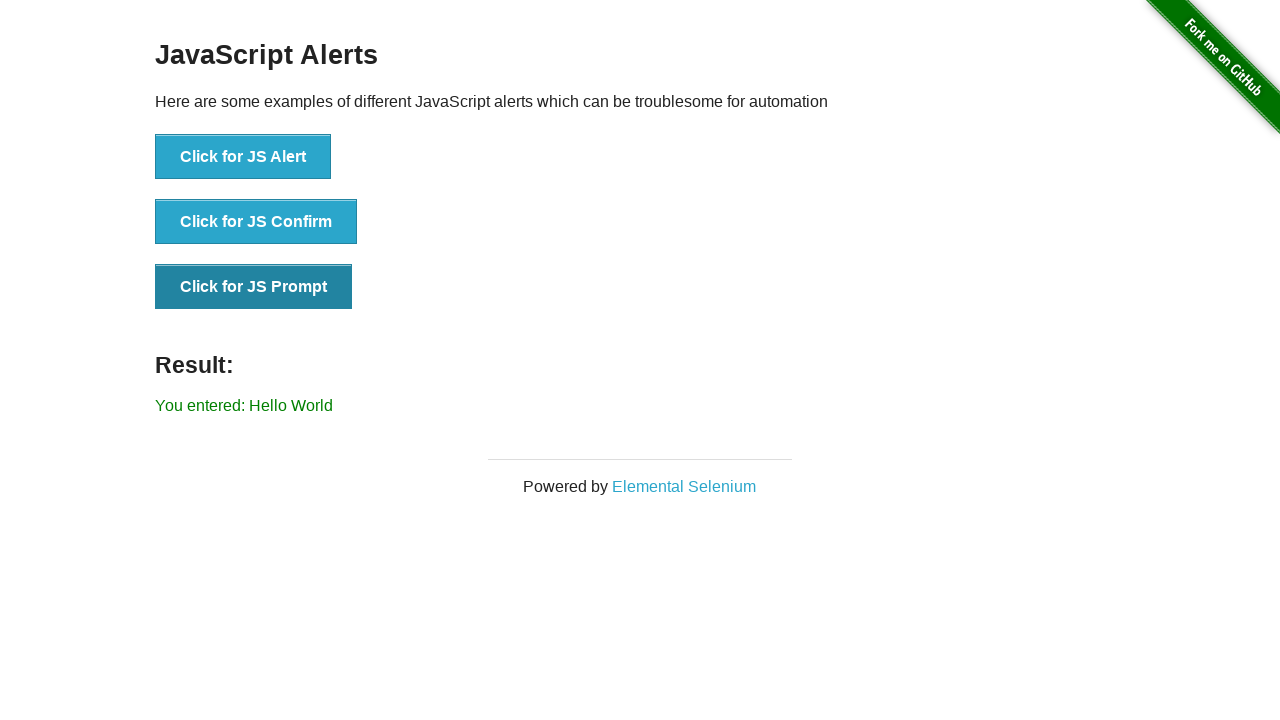